Tests relative locator functionality by finding a span element with "Years of Experience" text and clicking on an element to its right

Starting URL: https://awesomeqa.com/practice.html

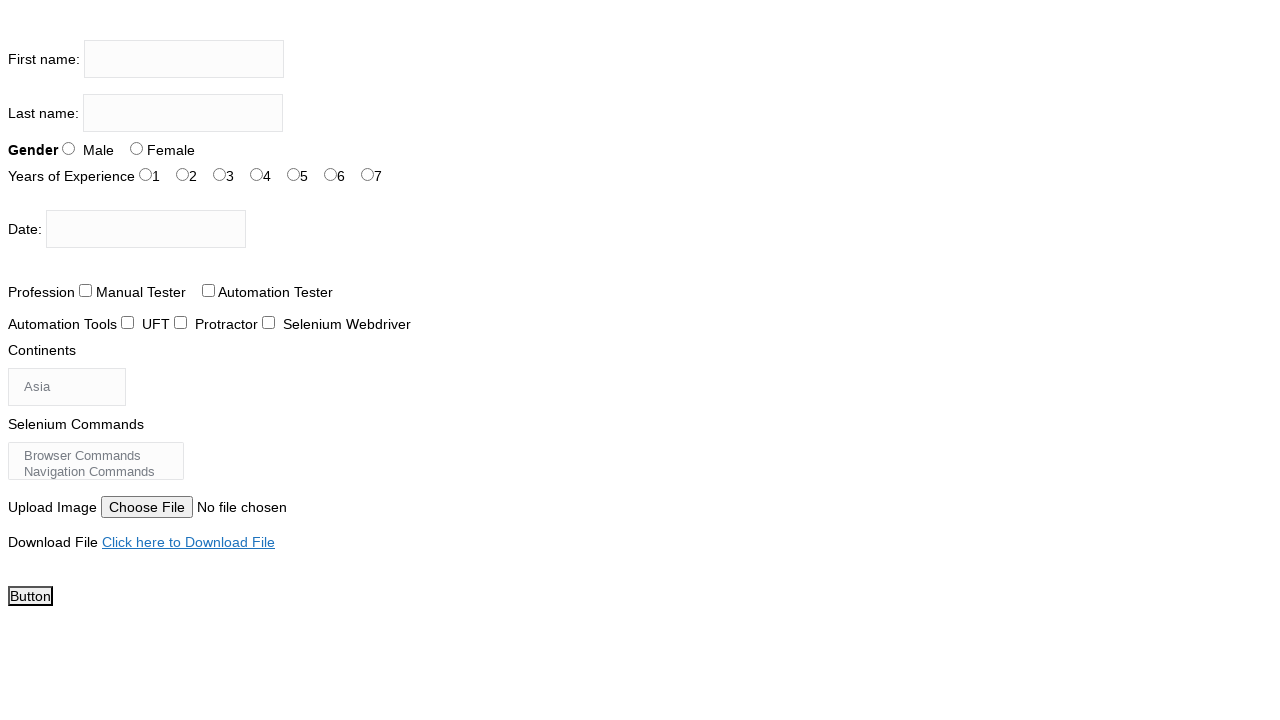

Navigated to https://awesomeqa.com/practice.html
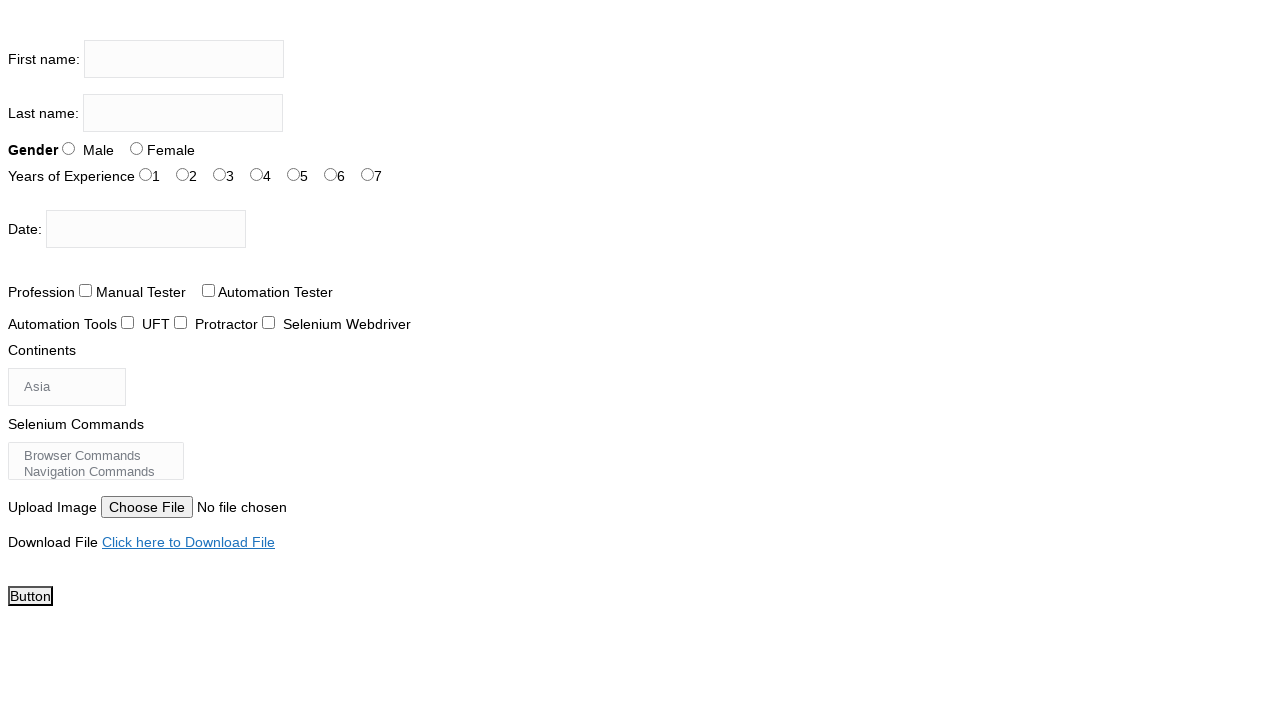

Waited for 'Years of Experience' span element to load
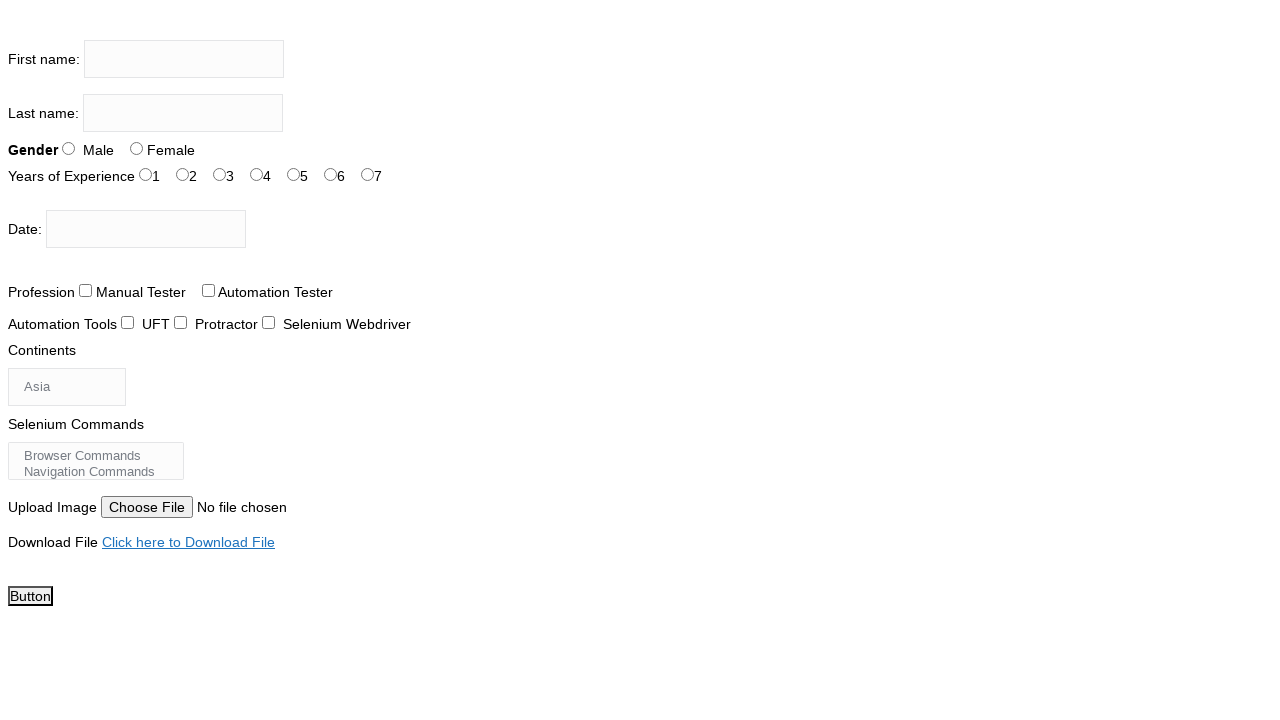

Clicked on the experience radio button to the right of 'Years of Experience' text at (220, 174) on #exp-2
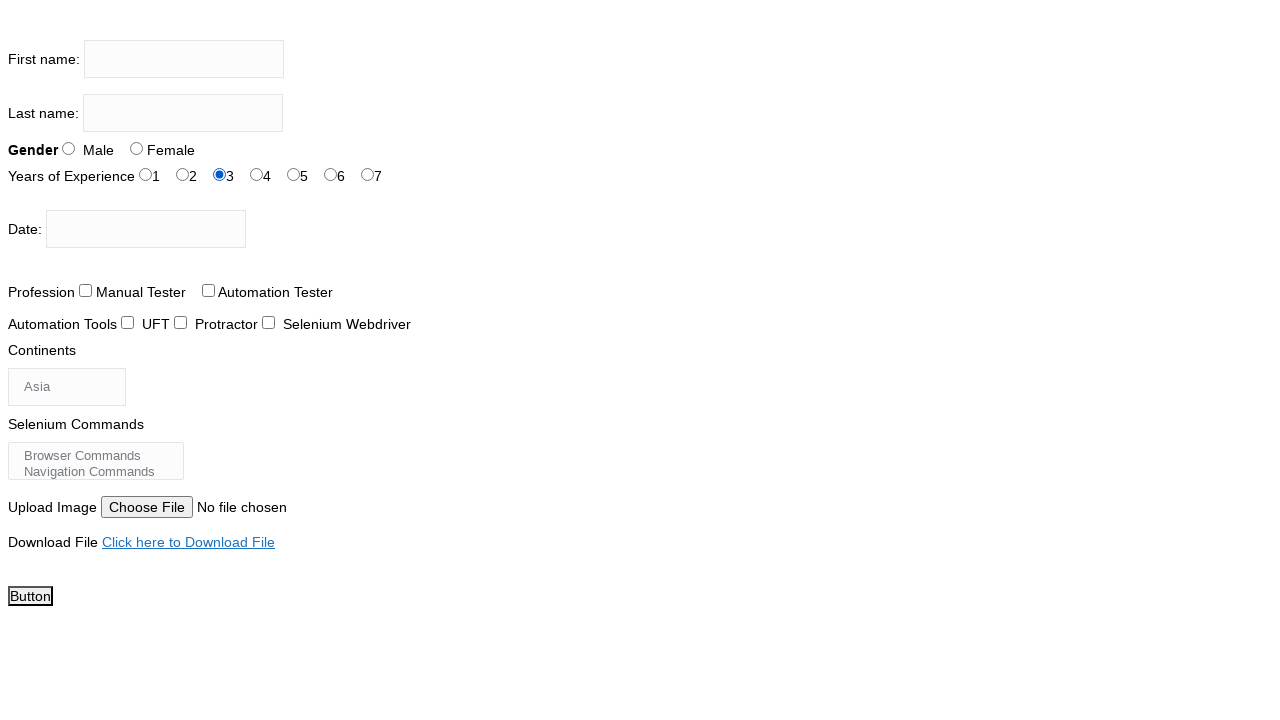

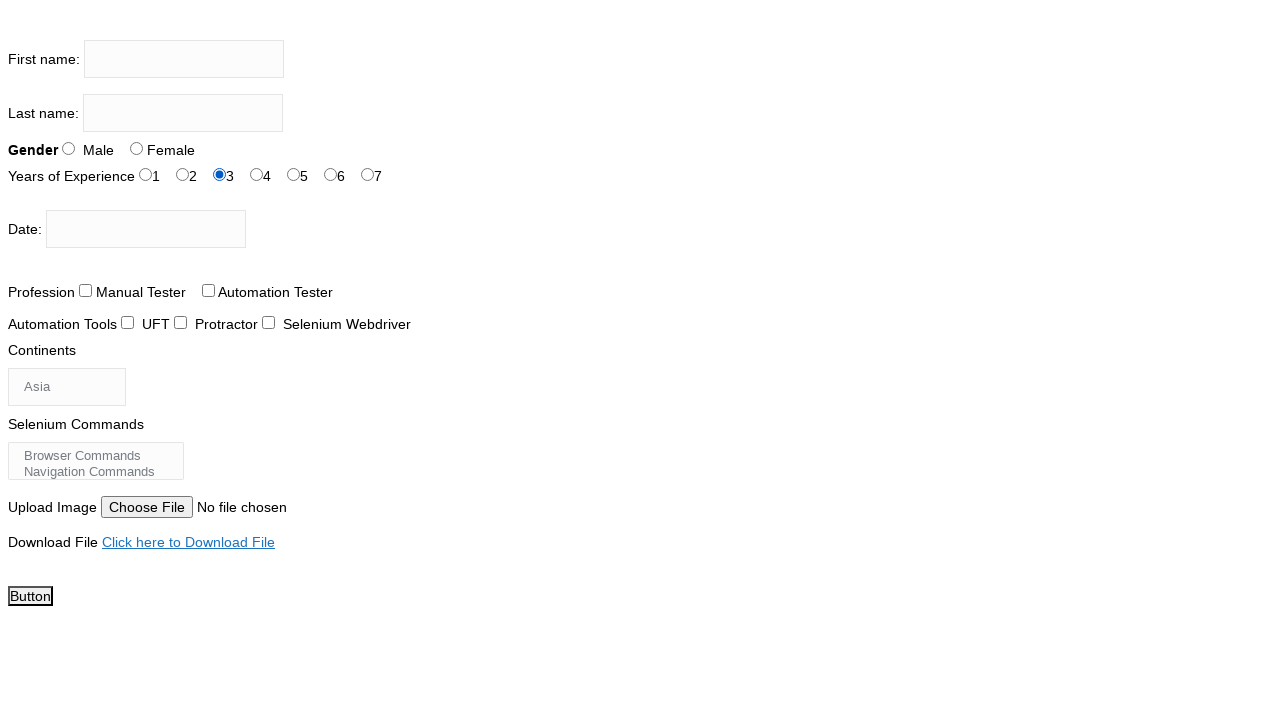